Tests clearing text from an input field by locating the username field and using the clear action to remove any existing text.

Starting URL: https://testeroprogramowania.github.io/selenium/basics.html

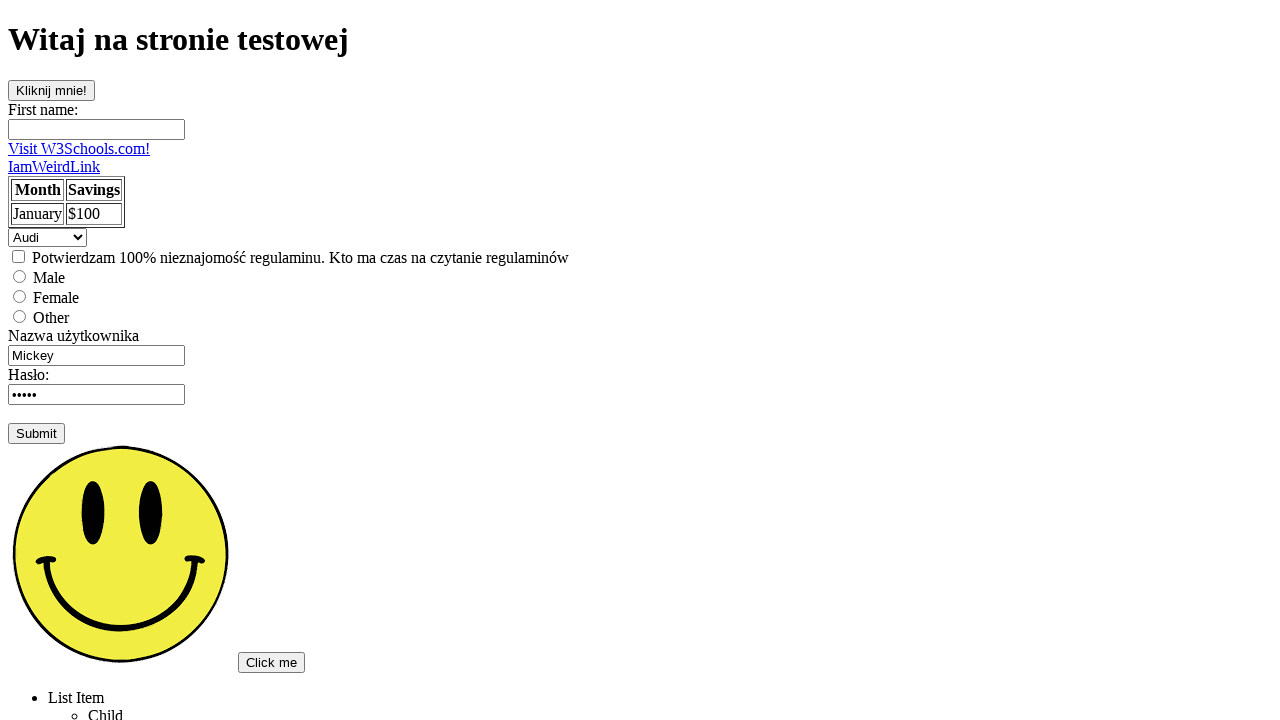

Cleared text from username input field on input[name='username']
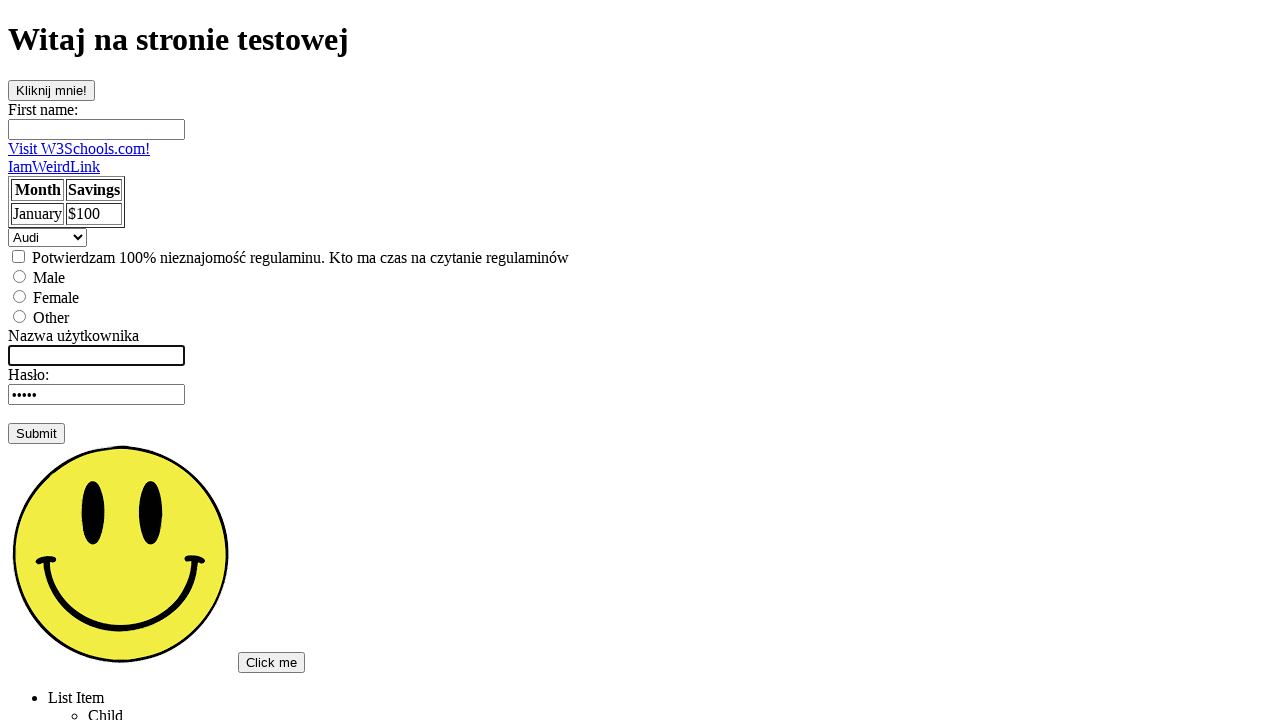

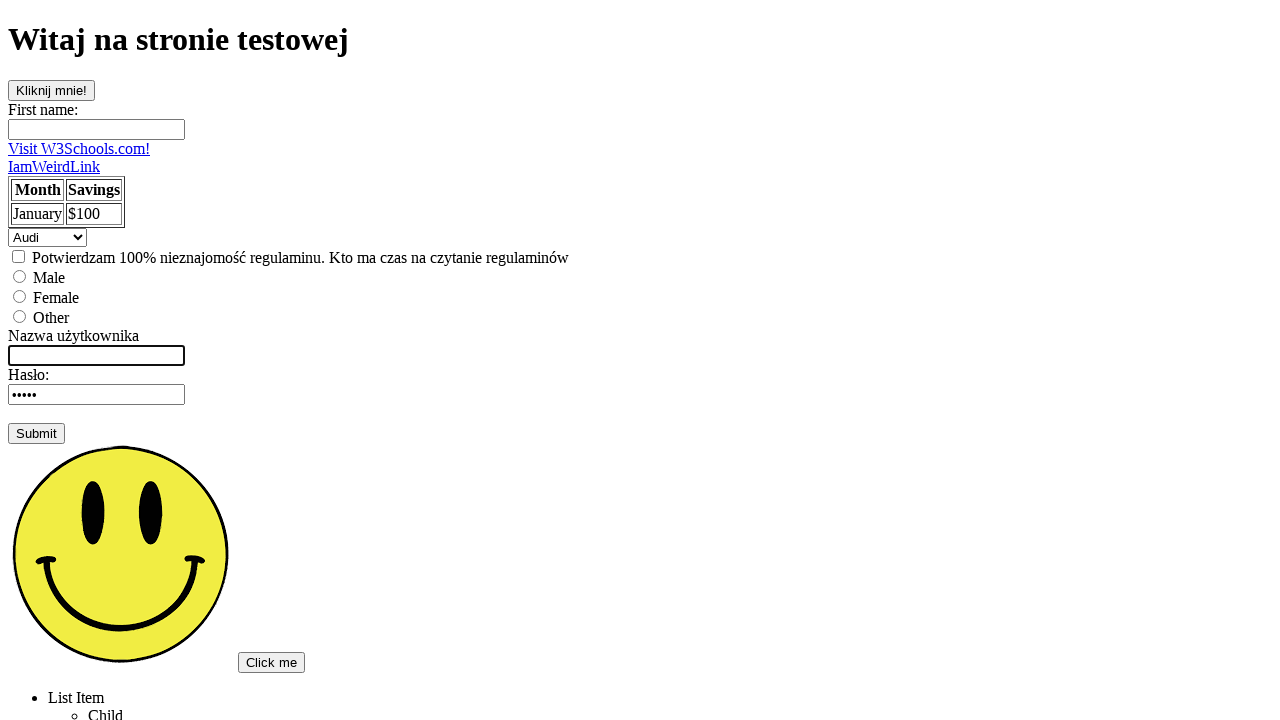